Tests nested iframe interaction by navigating to a page with iframes within iframes, switching to the nested frame, and entering text in an input field

Starting URL: https://demo.automationtesting.in/Frames.html

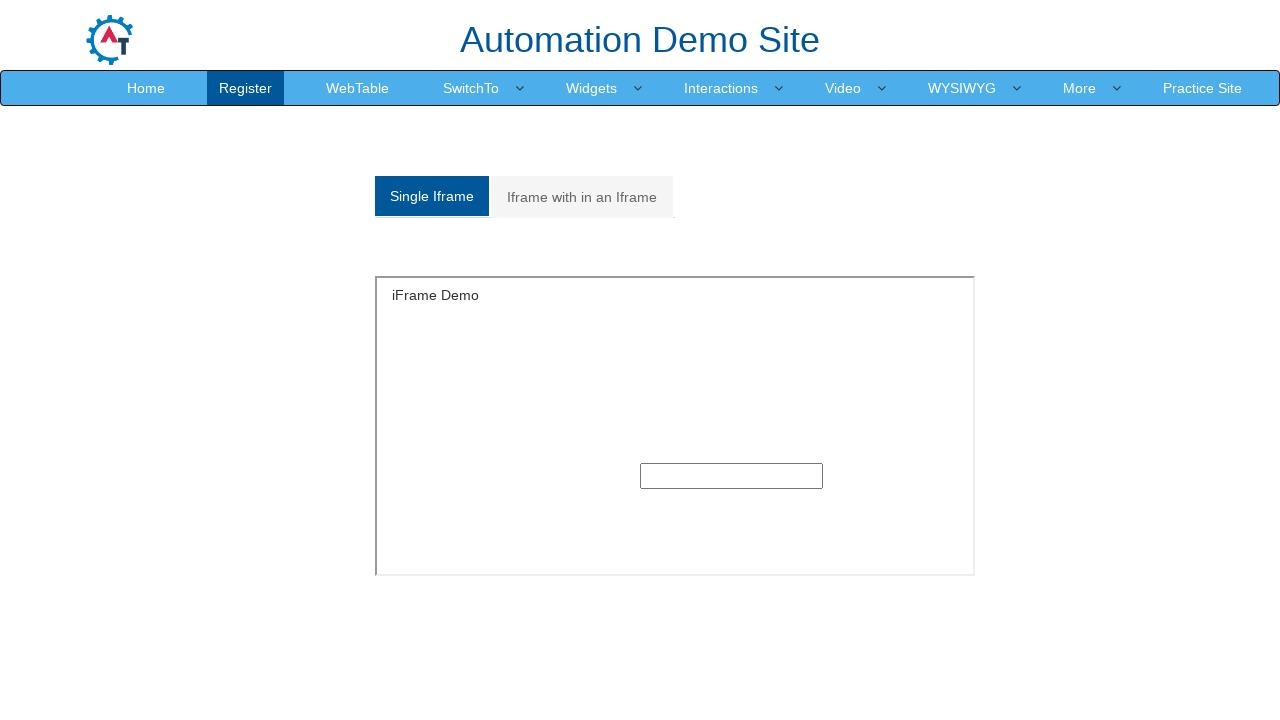

Clicked on 'Iframe with in an Iframe' tab at (582, 197) on text=Iframe with in an Iframe
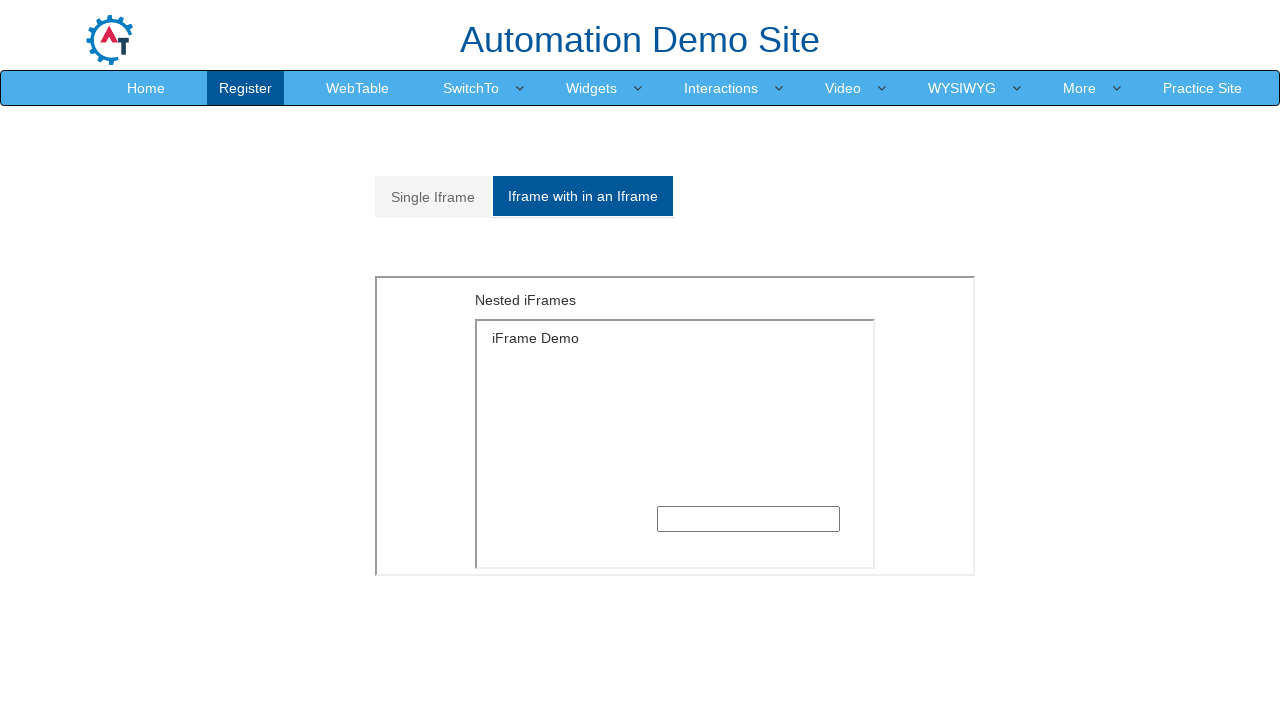

Located outer iframe frame
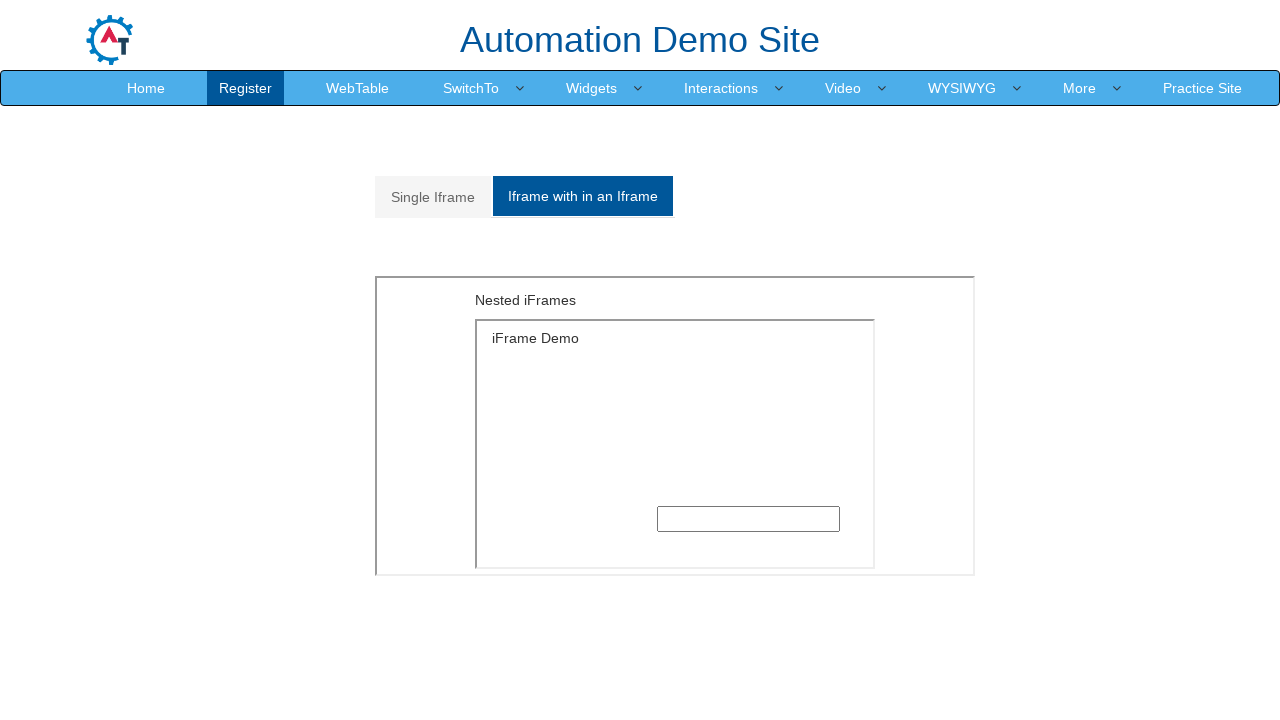

Located inner nested iframe frame
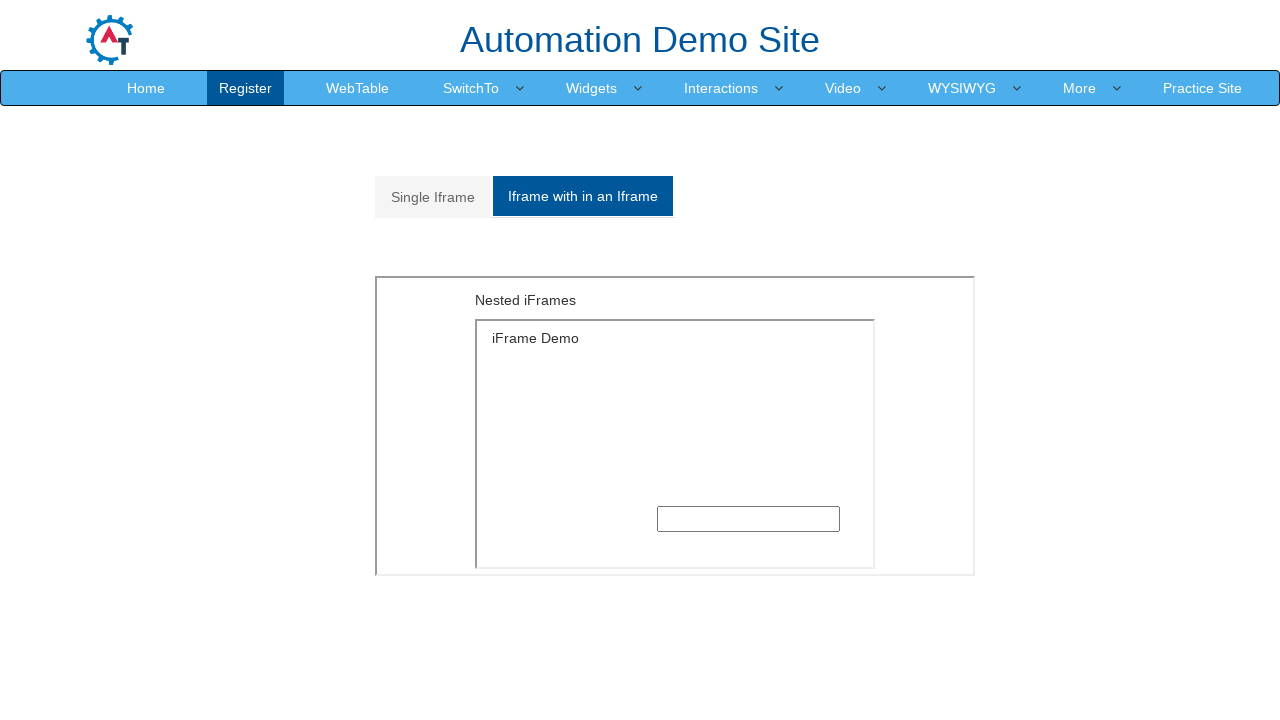

Entered 'Nj' text in input field within nested iframe on xpath=/html/body/section/div[1]/div/div/div/div[2]/div[2]/iframe >> internal:con
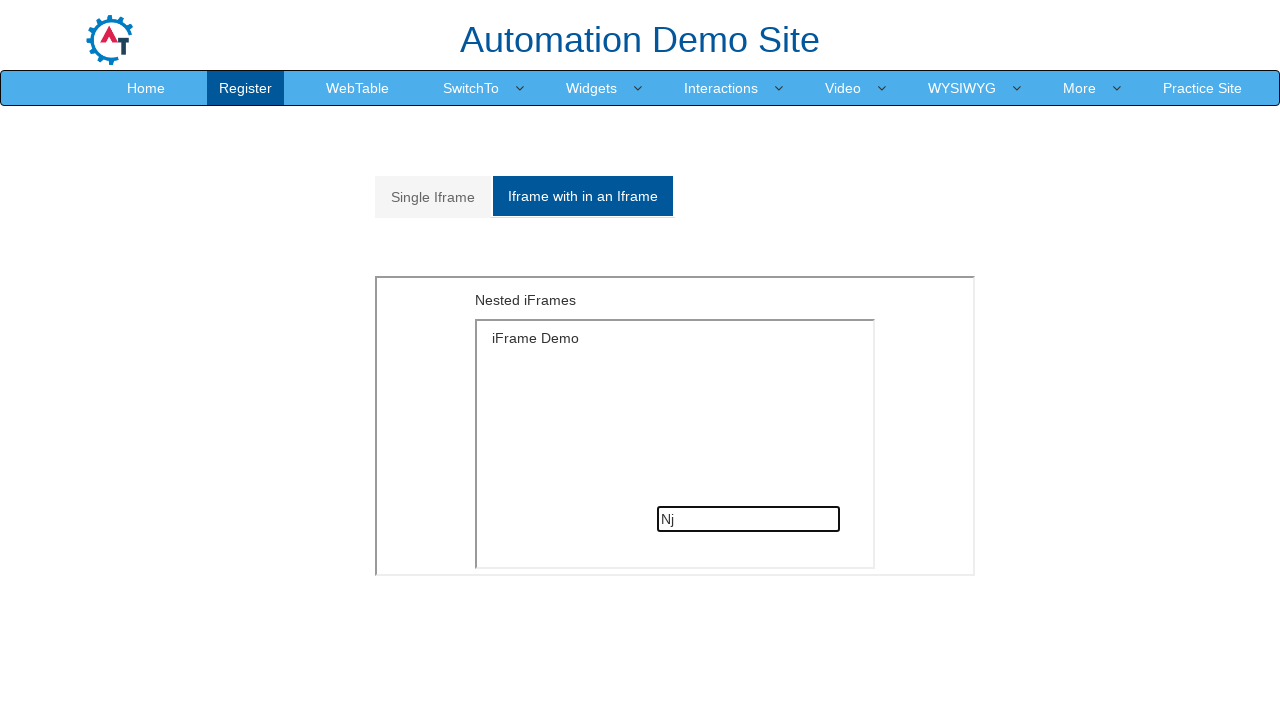

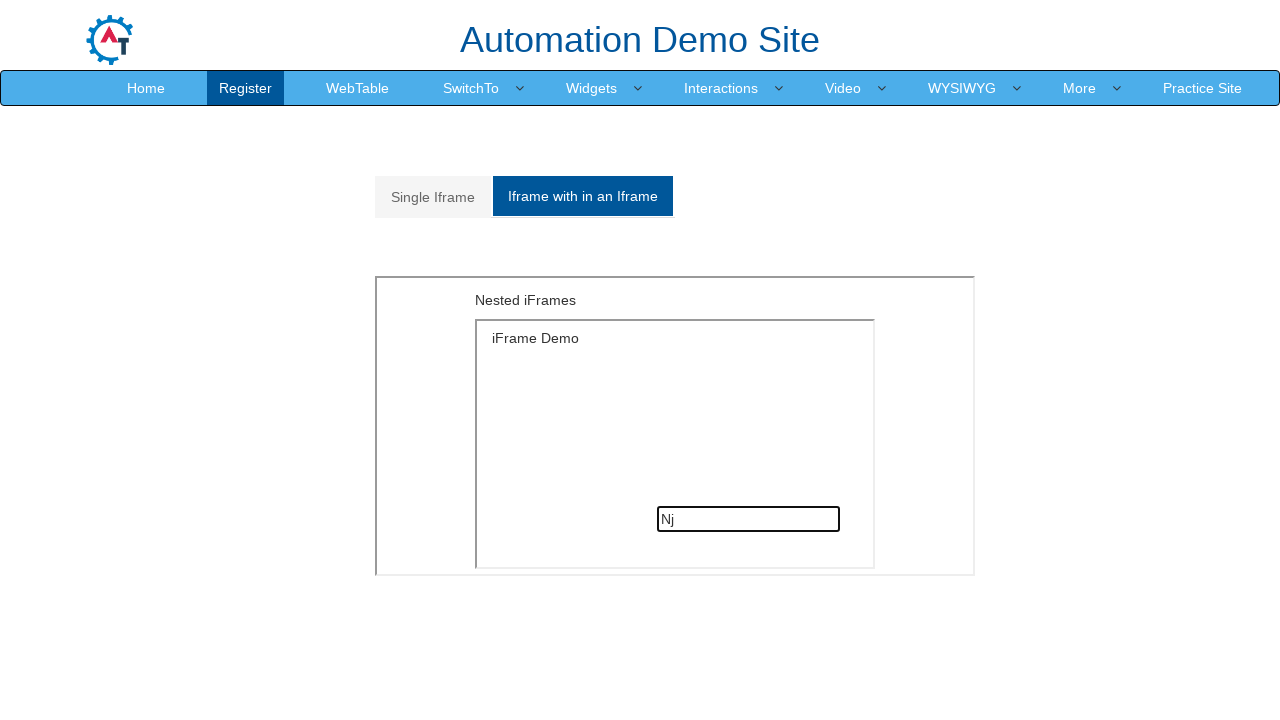